Tests clicking a fake alert button and closing it by clicking OK

Starting URL: https://testpages.eviltester.com/styled/alerts/fake-alert-test.html

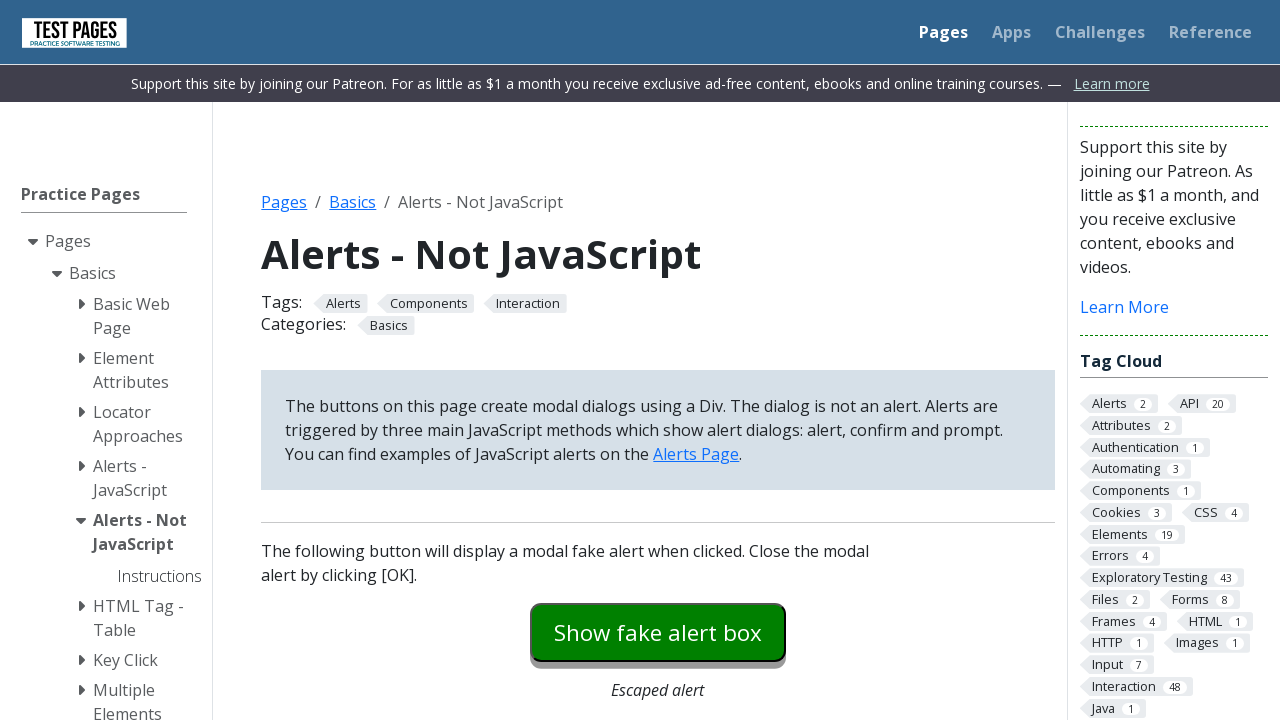

Navigated to fake alert test page
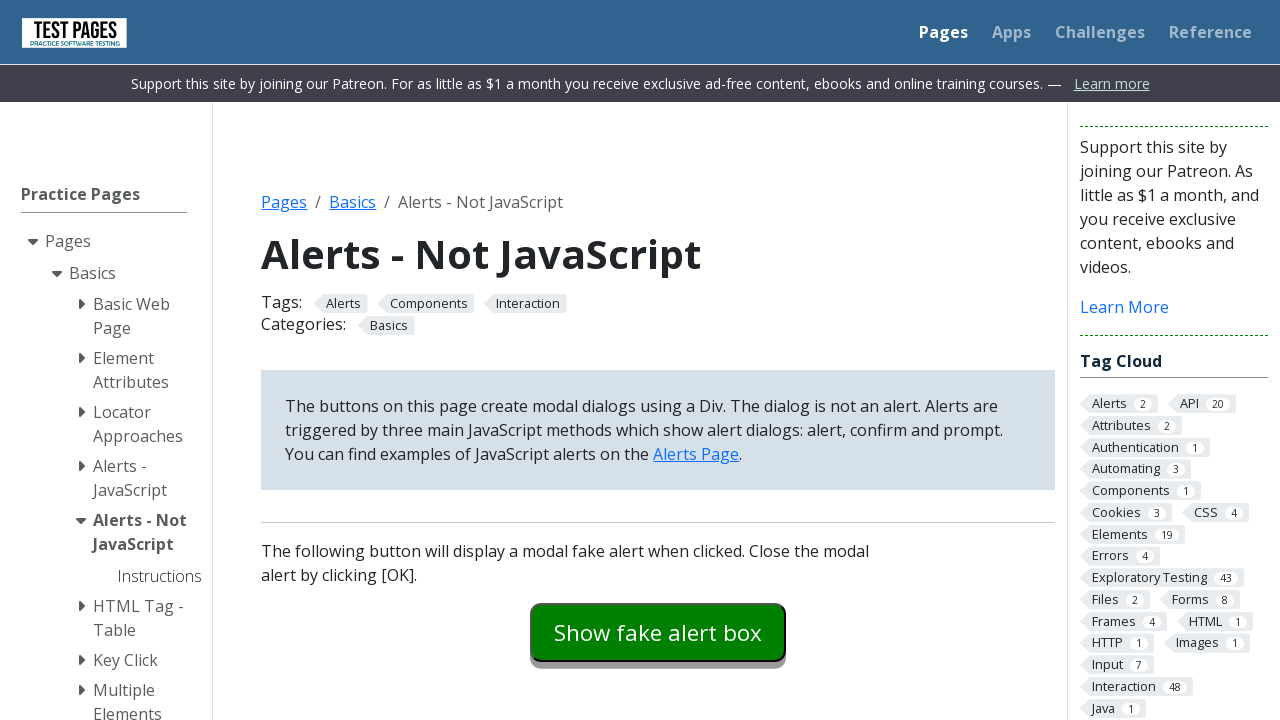

Clicked the fake alert button at (658, 632) on #fakealert
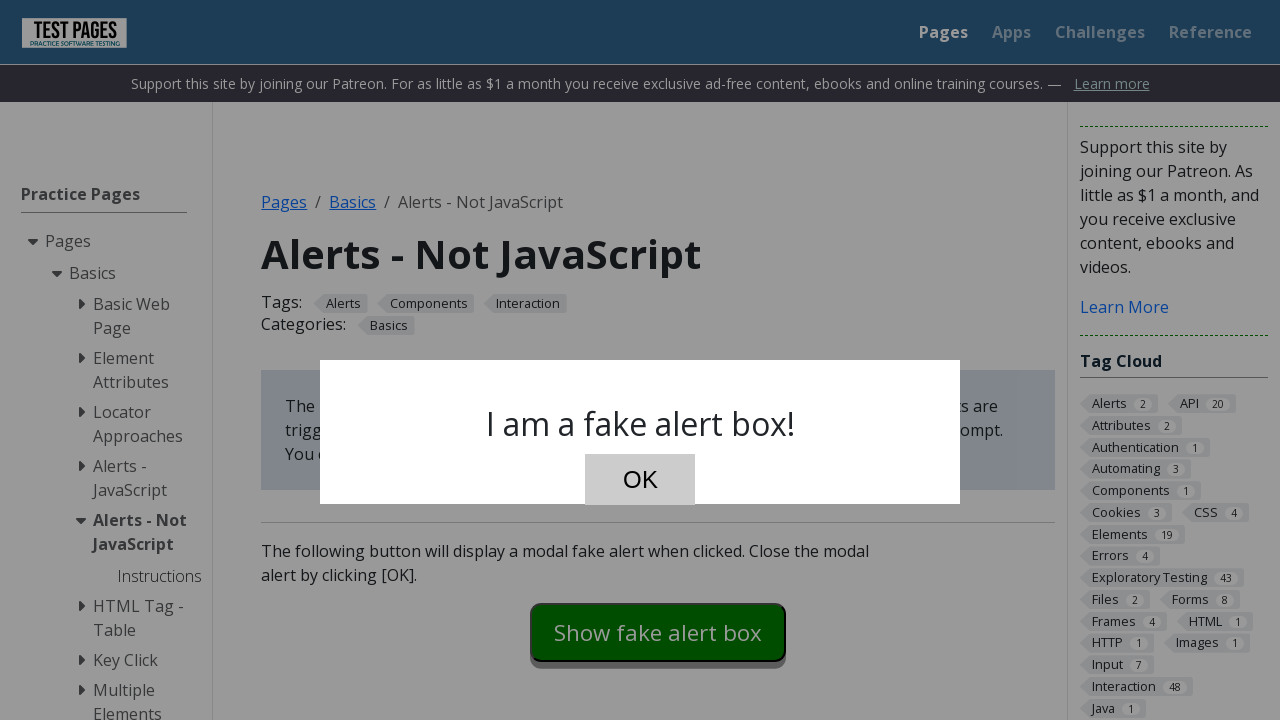

Clicked the OK button to close the fake alert at (640, 480) on #dialog-ok
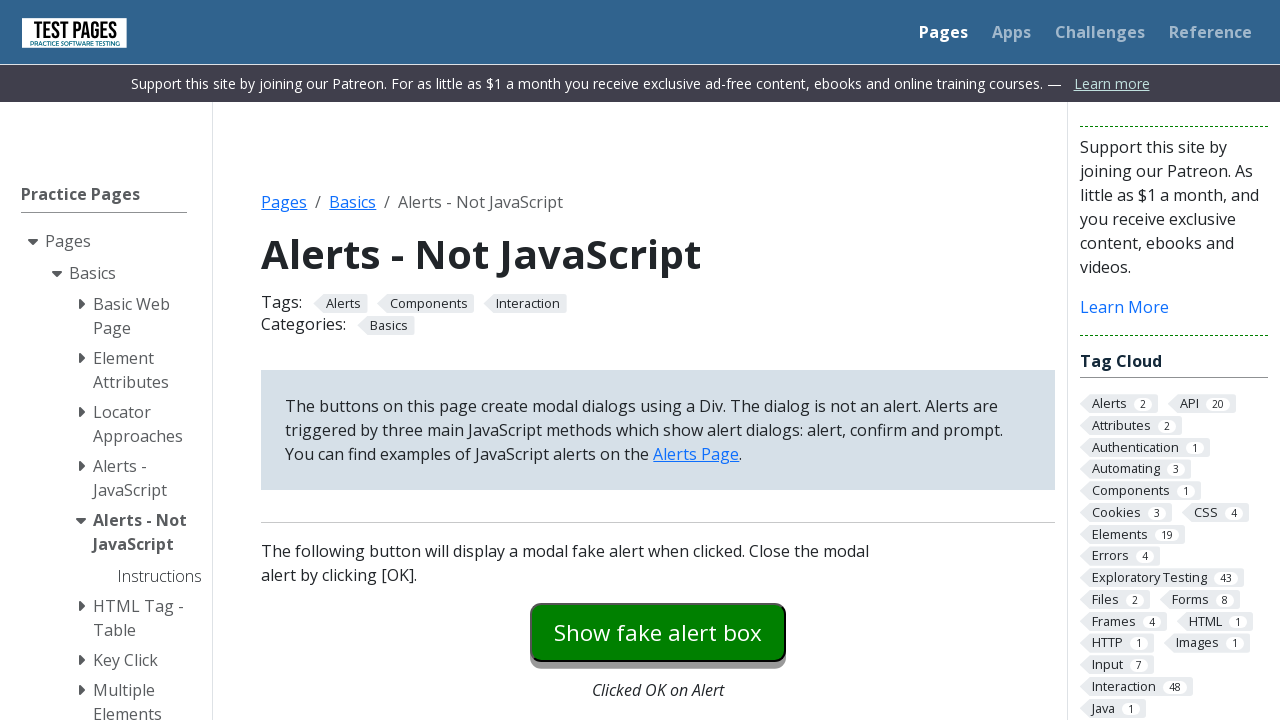

Verified that the fake alert dialog is closed
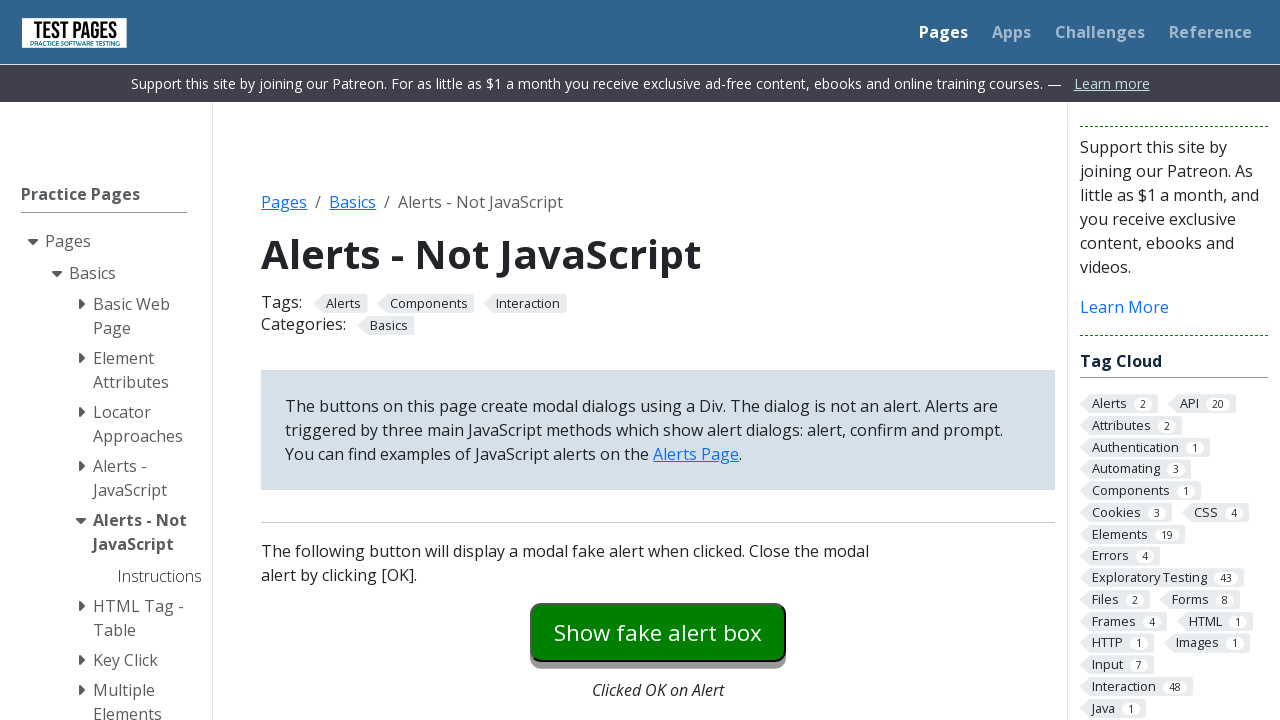

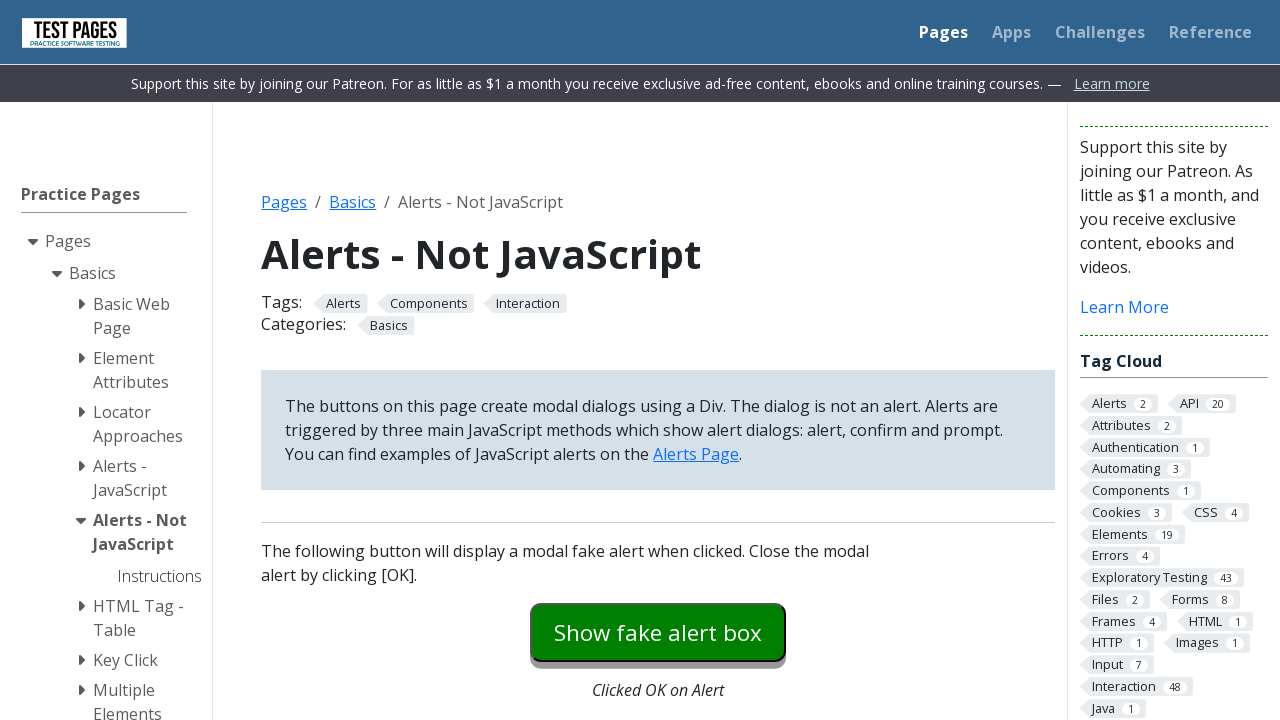